Navigates to the inputs page, clicks the Home link using class name locator, and verifies the page title

Starting URL: https://practice.cydeo.com/inputs

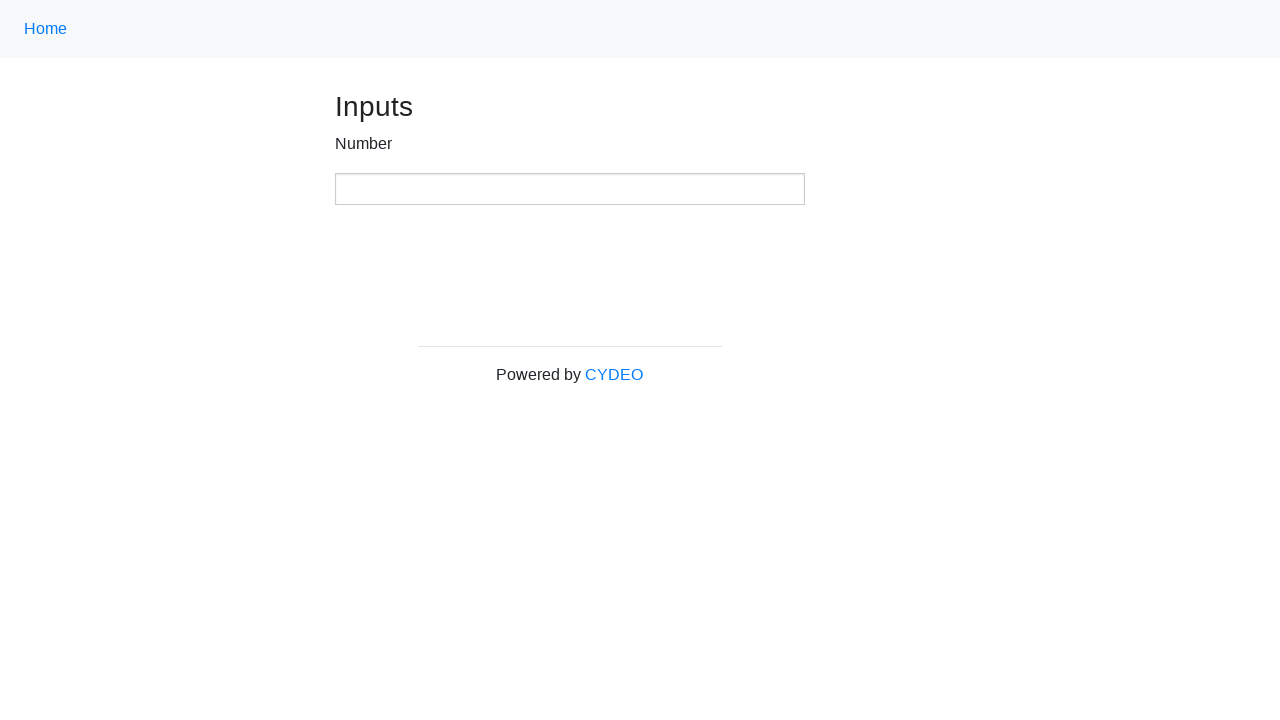

Clicked Home link using class name locator '.nav-link' at (46, 29) on .nav-link
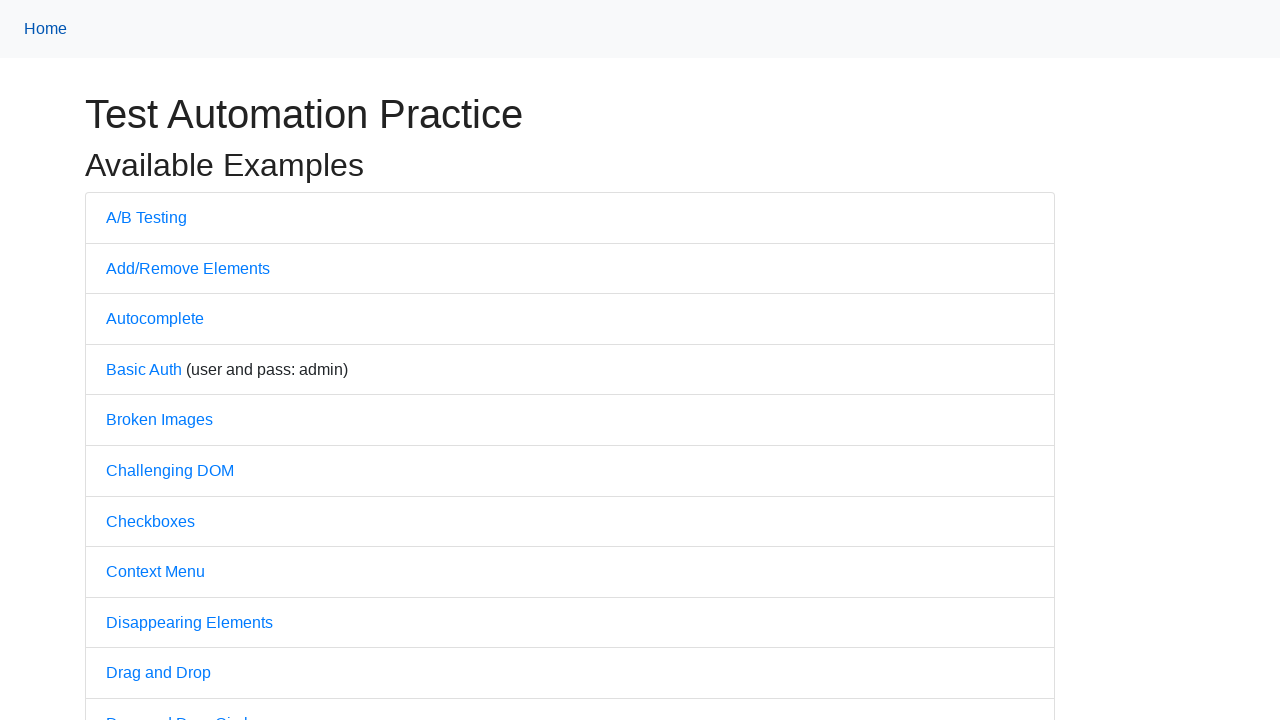

Waited for page to load
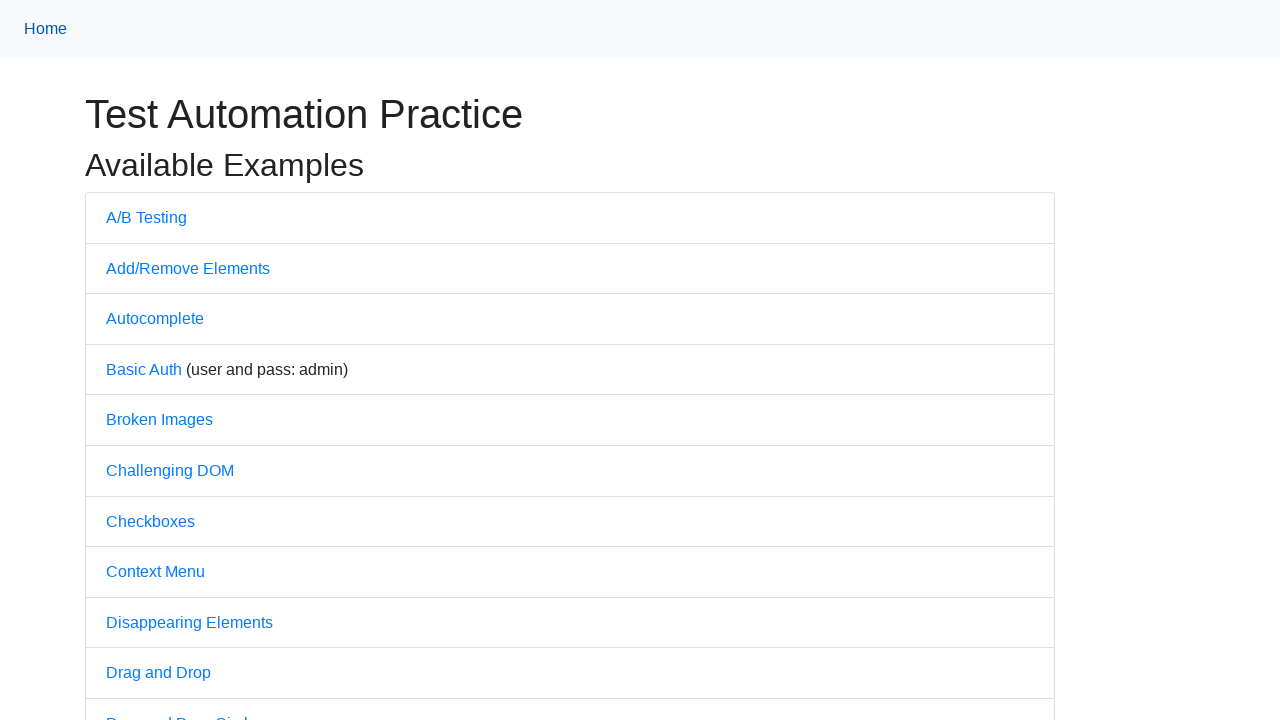

Verified page title is 'Practice'
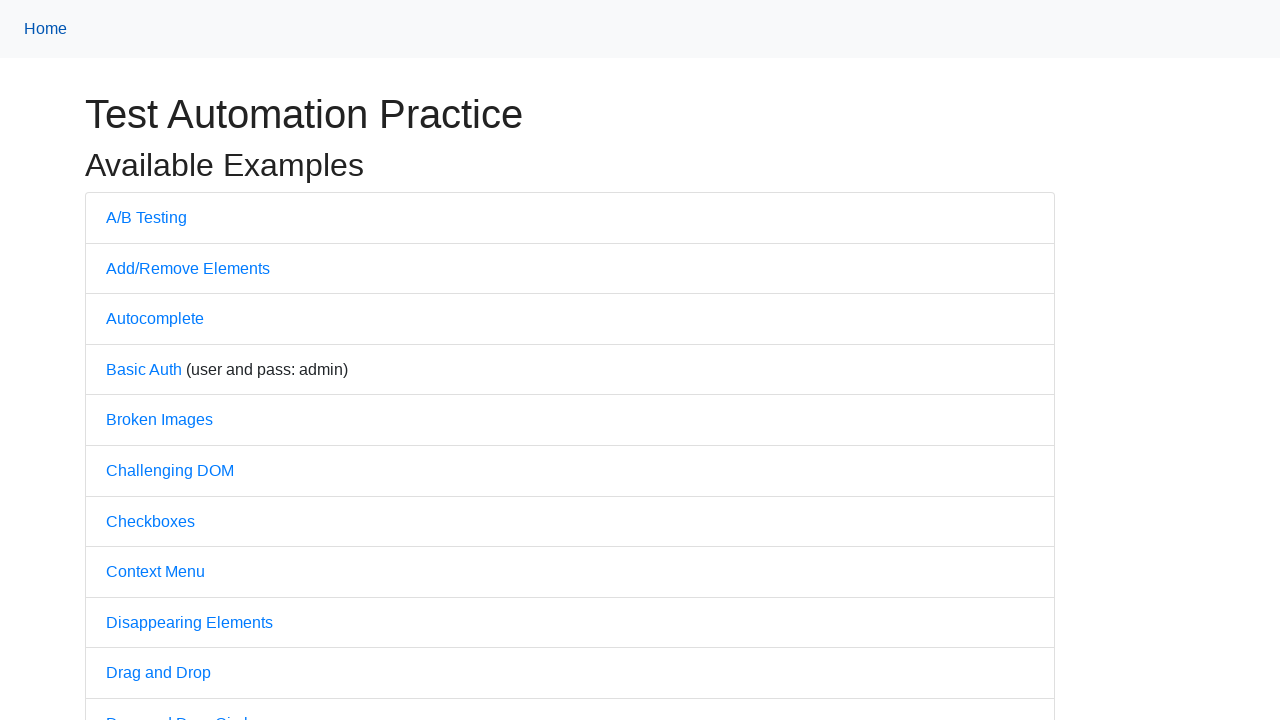

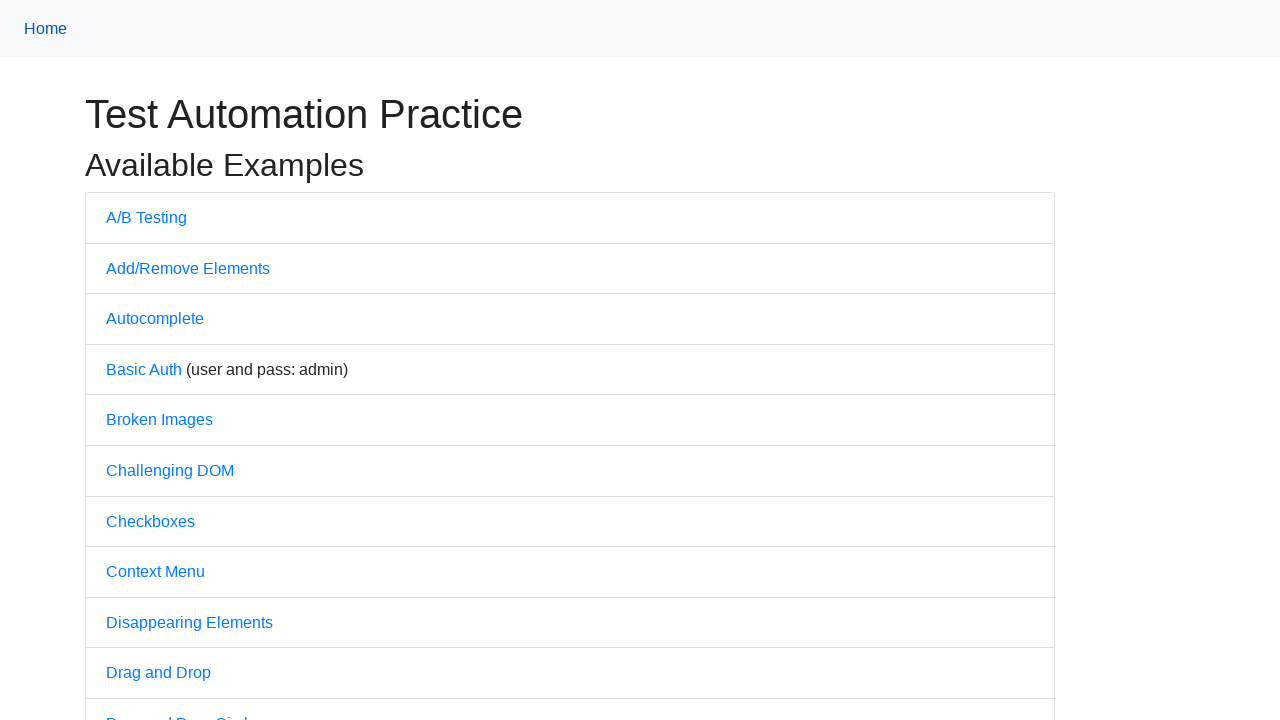